Tests that a todo item is removed when edited to an empty string

Starting URL: https://demo.playwright.dev/todomvc

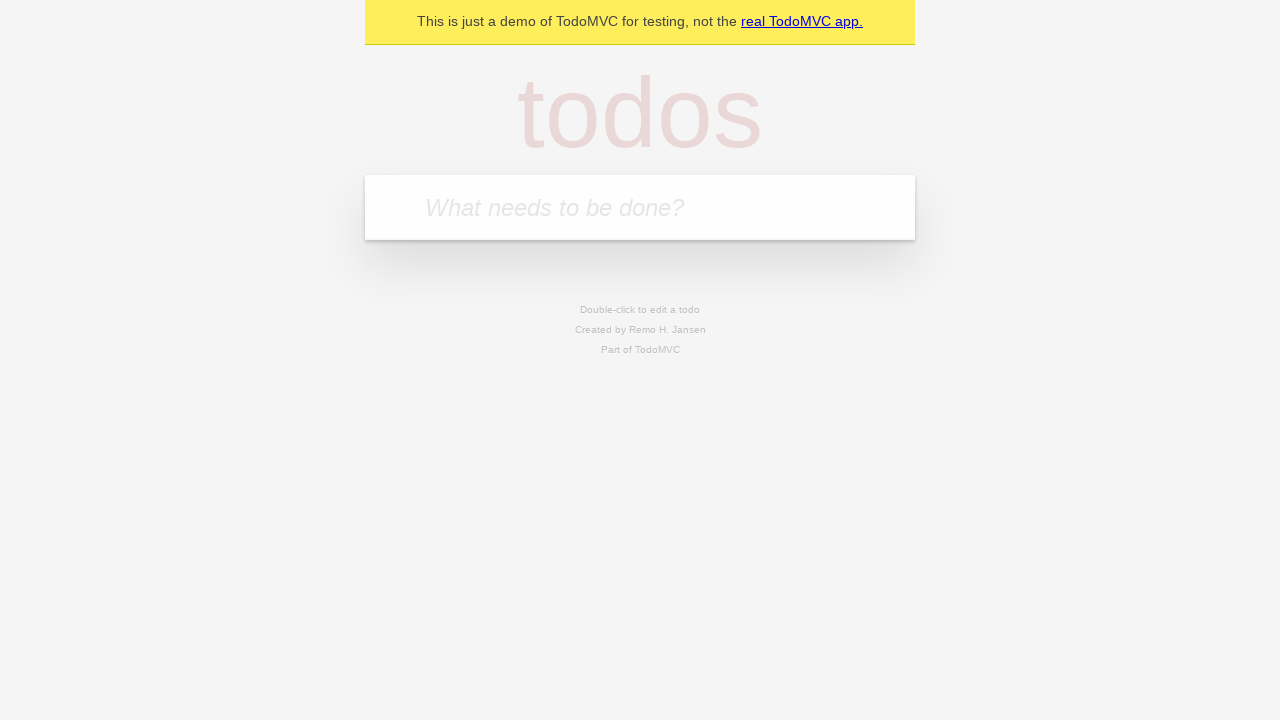

Filled todo input with 'buy some cheese' on internal:attr=[placeholder="What needs to be done?"i]
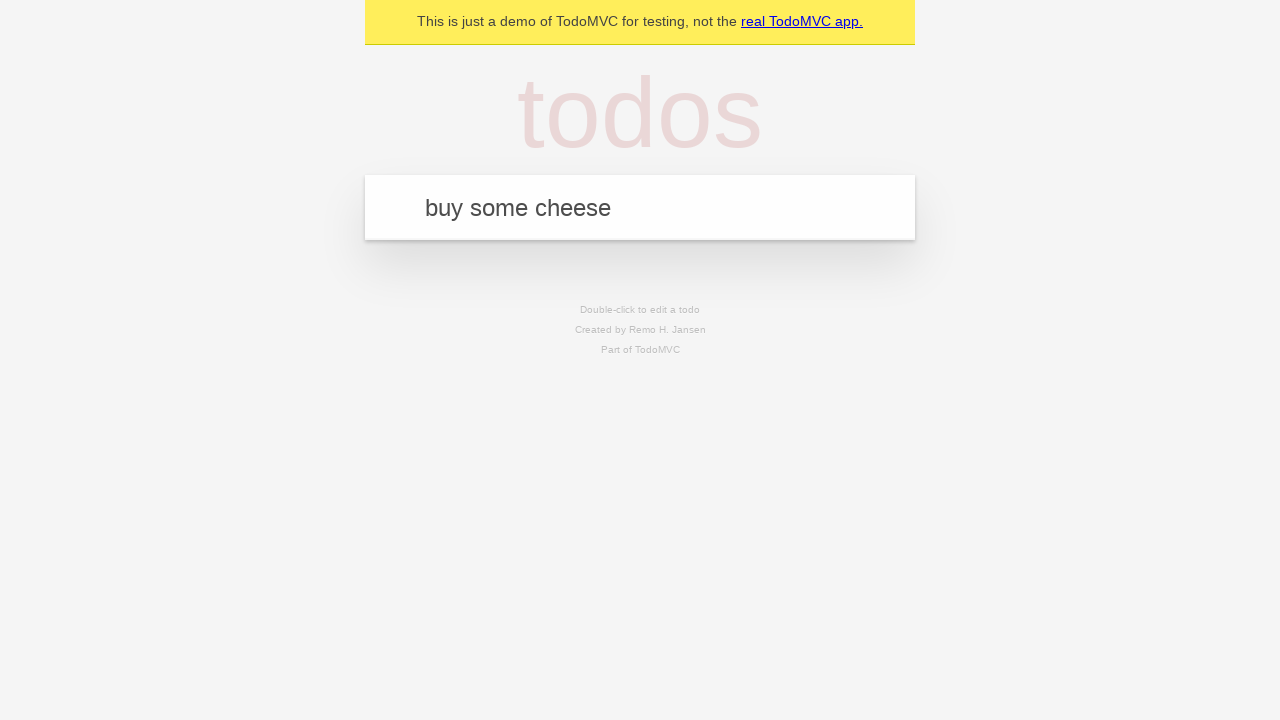

Pressed Enter to create todo 'buy some cheese' on internal:attr=[placeholder="What needs to be done?"i]
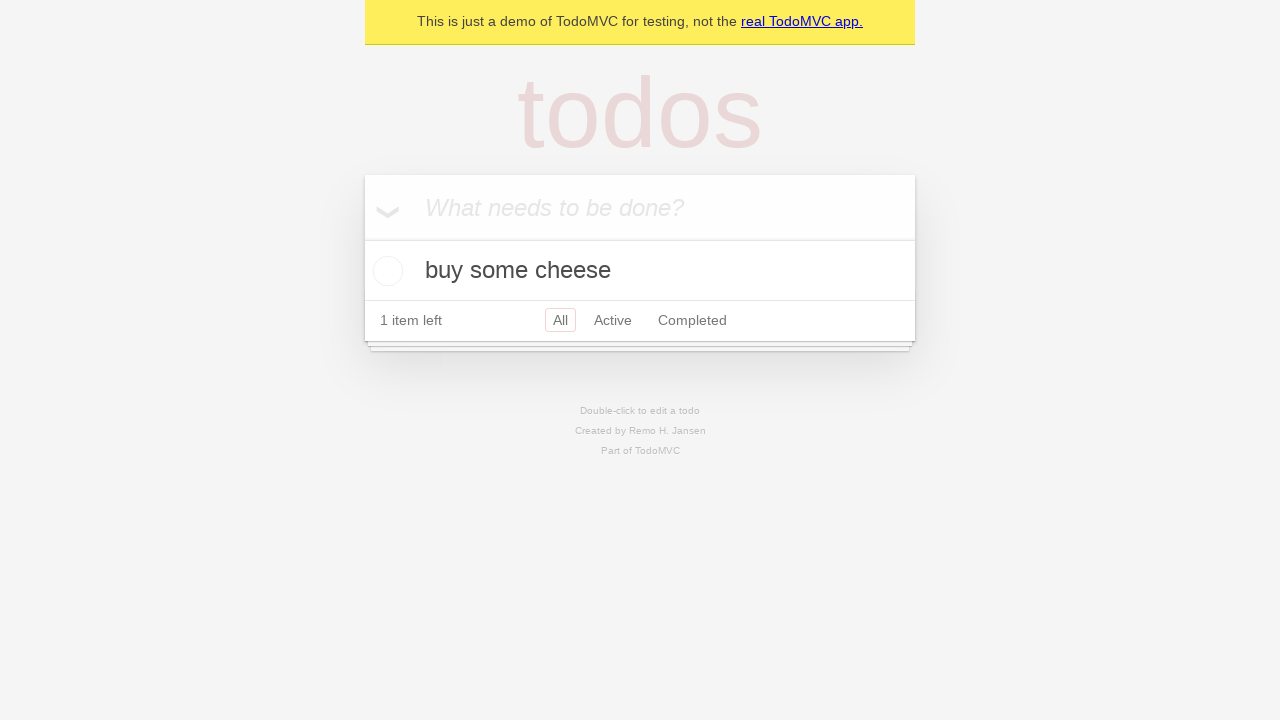

Filled todo input with 'feed the cat' on internal:attr=[placeholder="What needs to be done?"i]
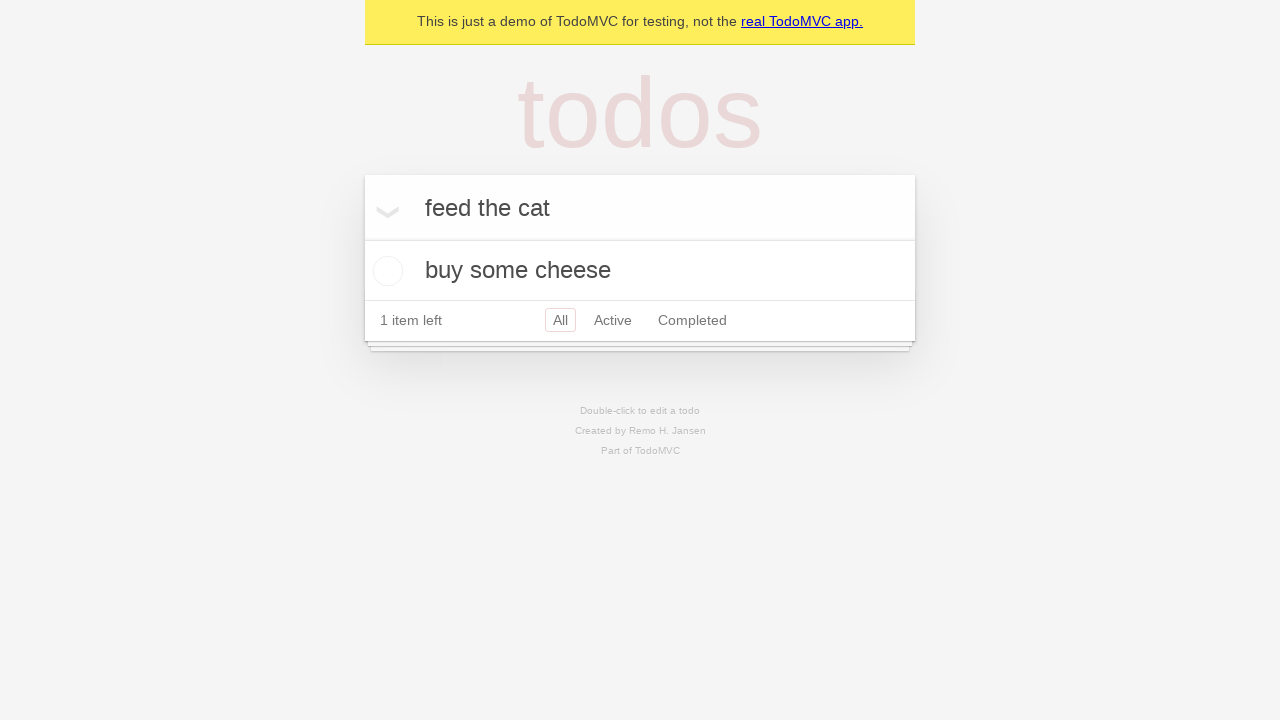

Pressed Enter to create todo 'feed the cat' on internal:attr=[placeholder="What needs to be done?"i]
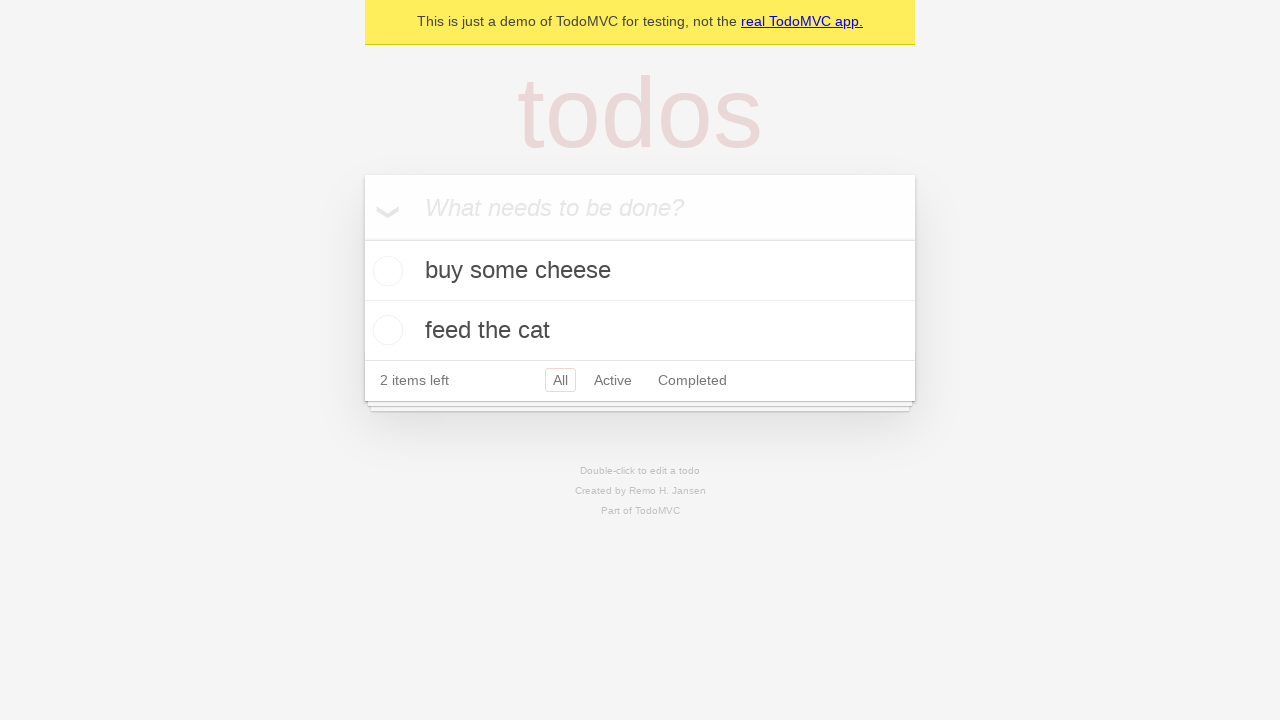

Filled todo input with 'book a doctors appointment' on internal:attr=[placeholder="What needs to be done?"i]
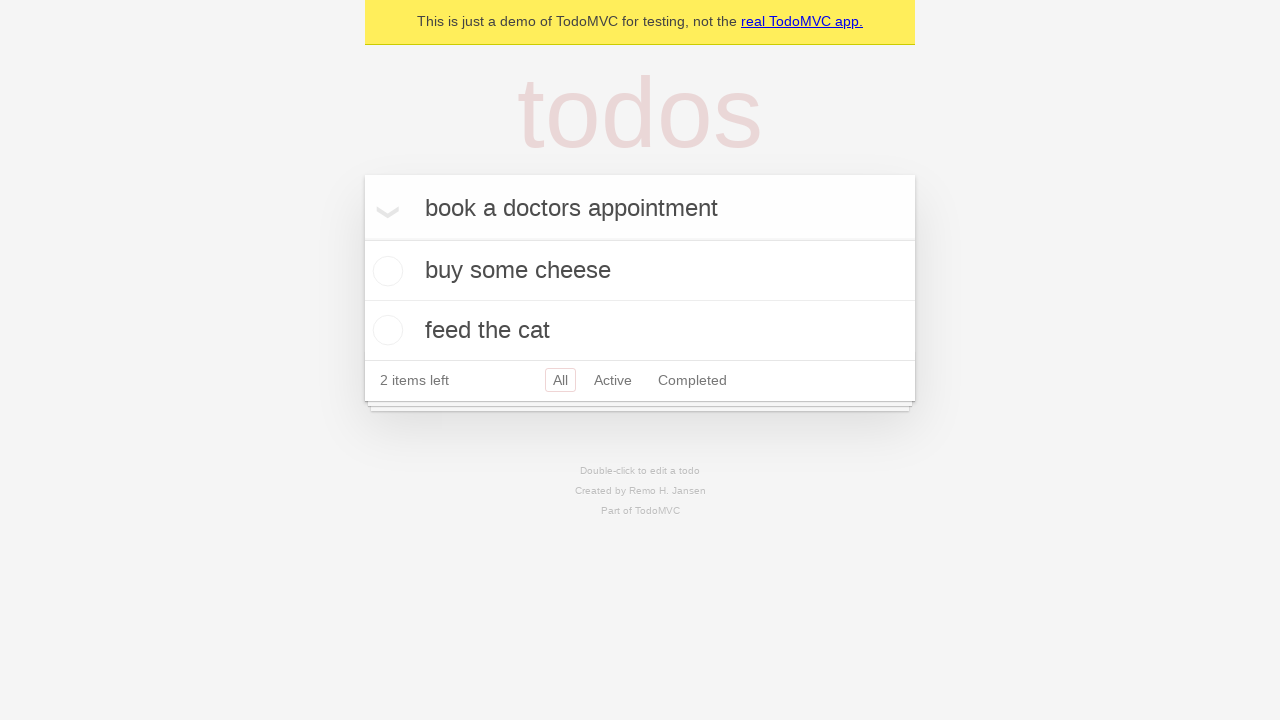

Pressed Enter to create todo 'book a doctors appointment' on internal:attr=[placeholder="What needs to be done?"i]
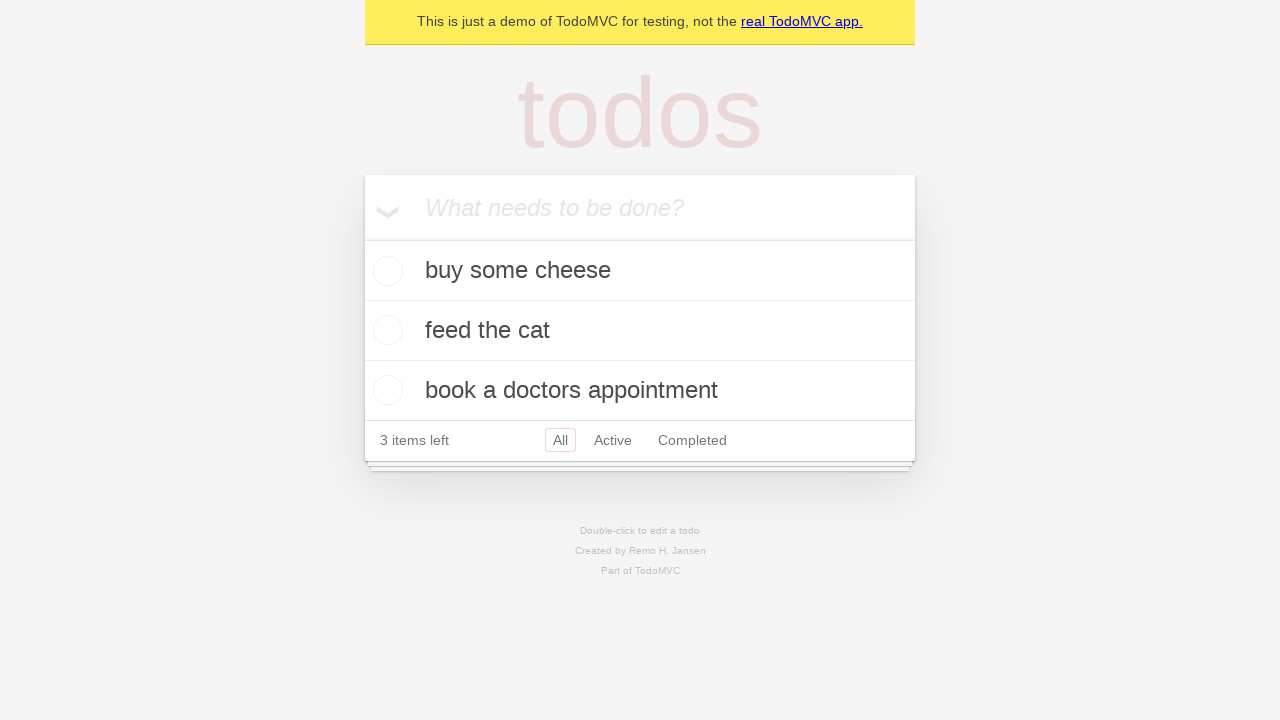

Double-clicked the second todo item to edit at (640, 331) on internal:testid=[data-testid="todo-item"s] >> nth=1
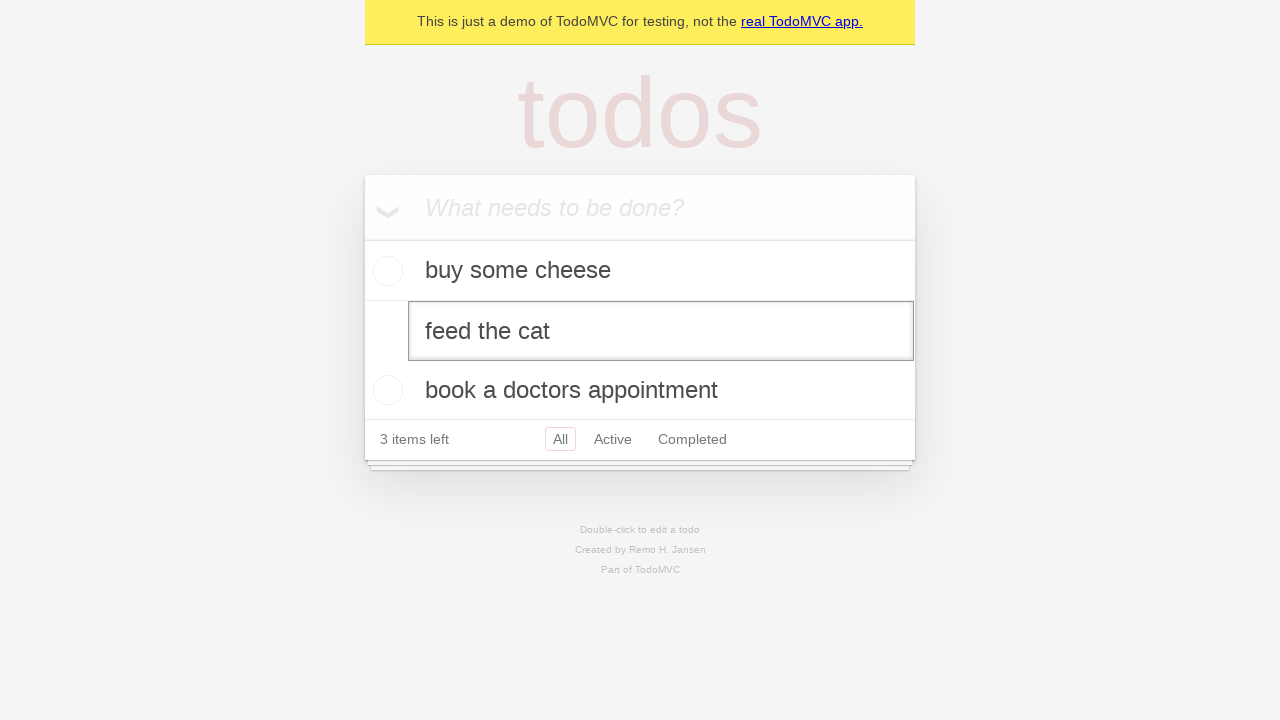

Cleared the text in the edit field on internal:testid=[data-testid="todo-item"s] >> nth=1 >> internal:role=textbox[nam
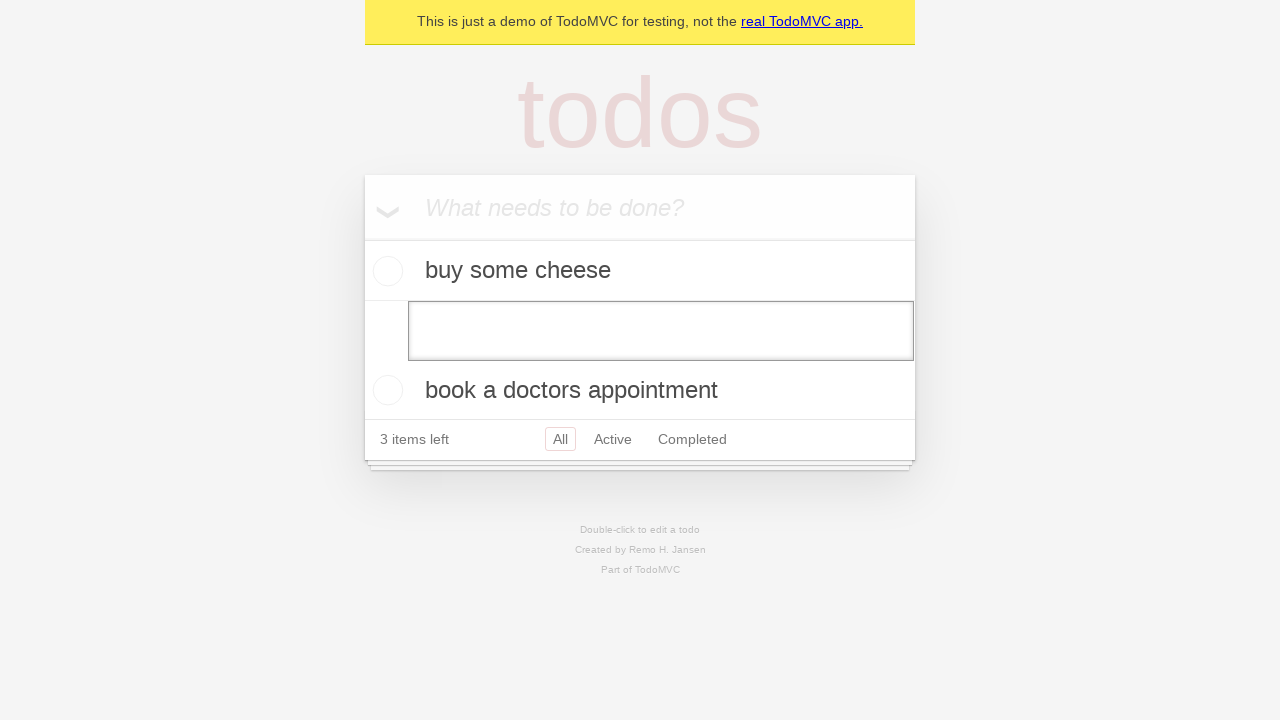

Pressed Enter to confirm empty text, removing the todo item on internal:testid=[data-testid="todo-item"s] >> nth=1 >> internal:role=textbox[nam
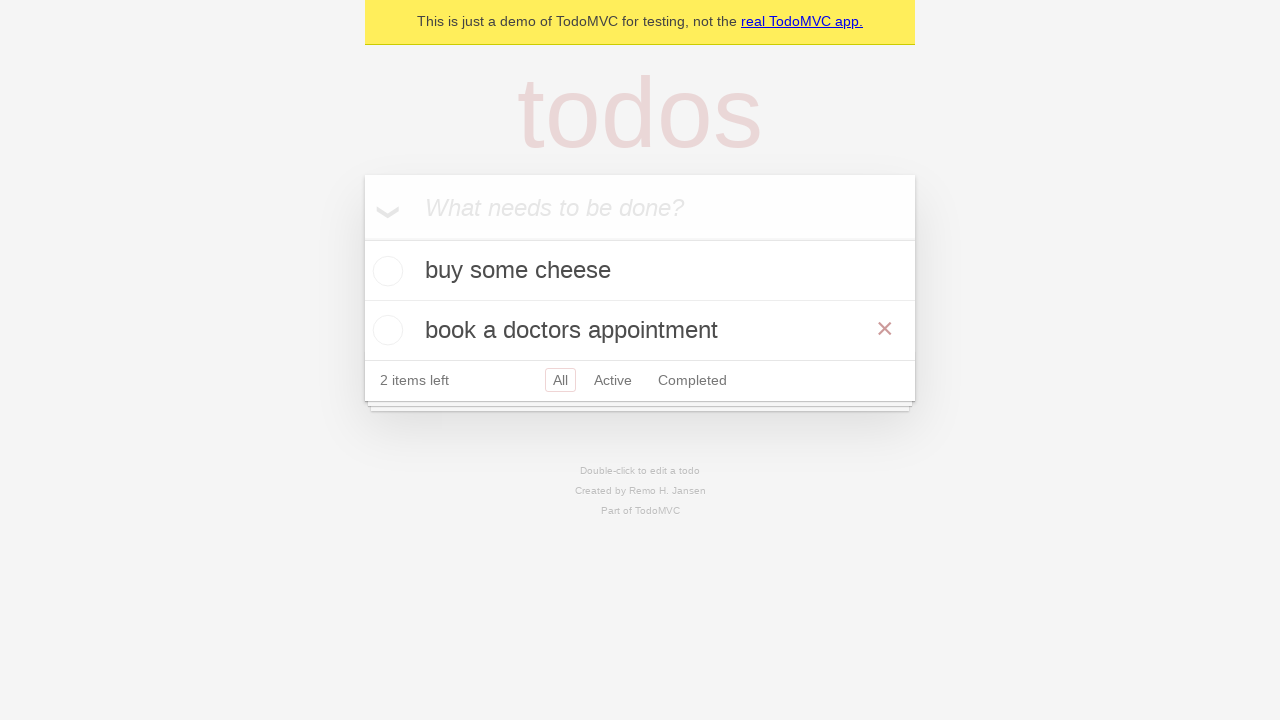

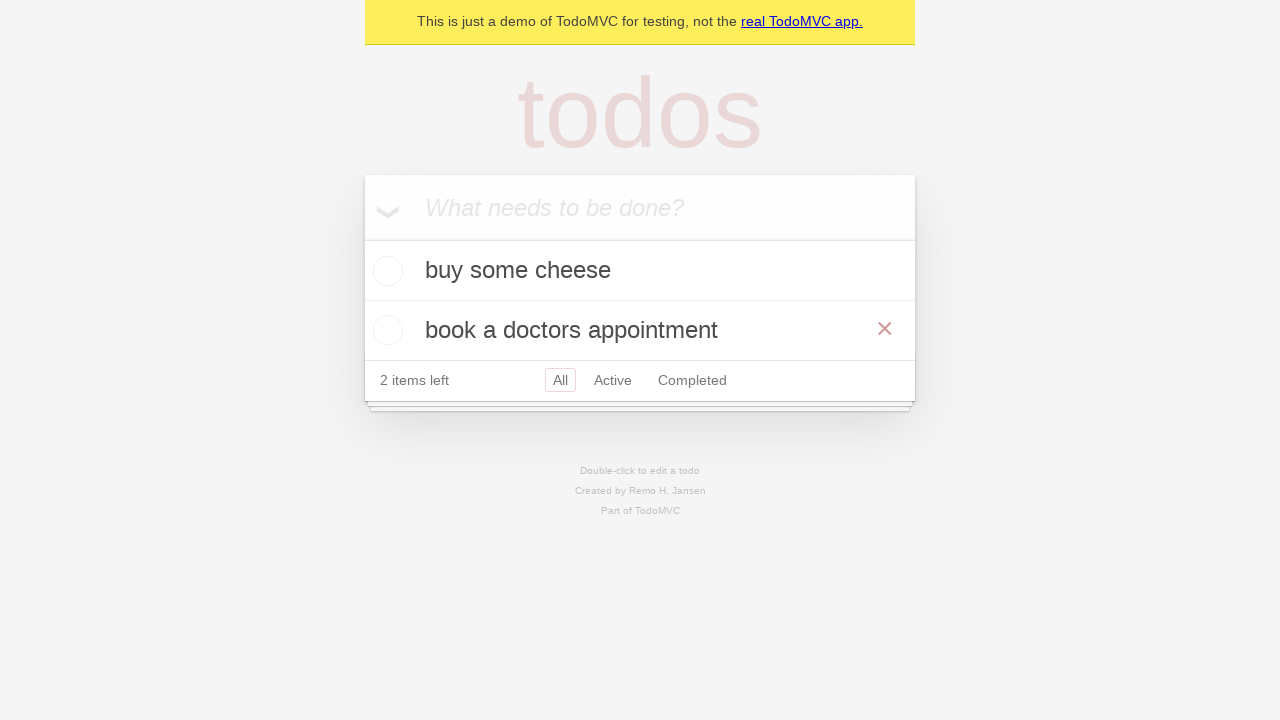